Tests window/tab handling functionality by clicking a button to open multiple windows and verifying the number of opened windows

Starting URL: https://leafground.com/window.xhtml;jsessionid=node0ohpw87cjok1dz9p1fgudvj6l12019.node0

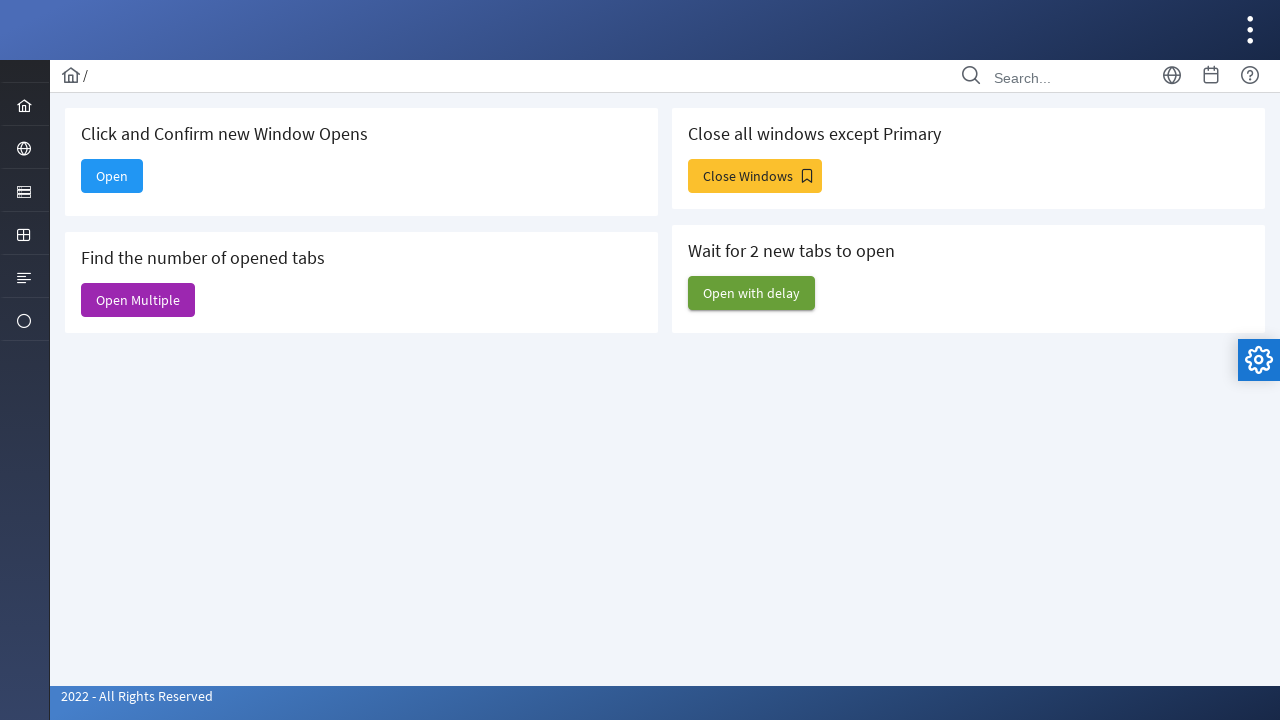

Clicked 'Open Multiple' button to open multiple windows at (138, 300) on xpath=//span[text()='Open Multiple']
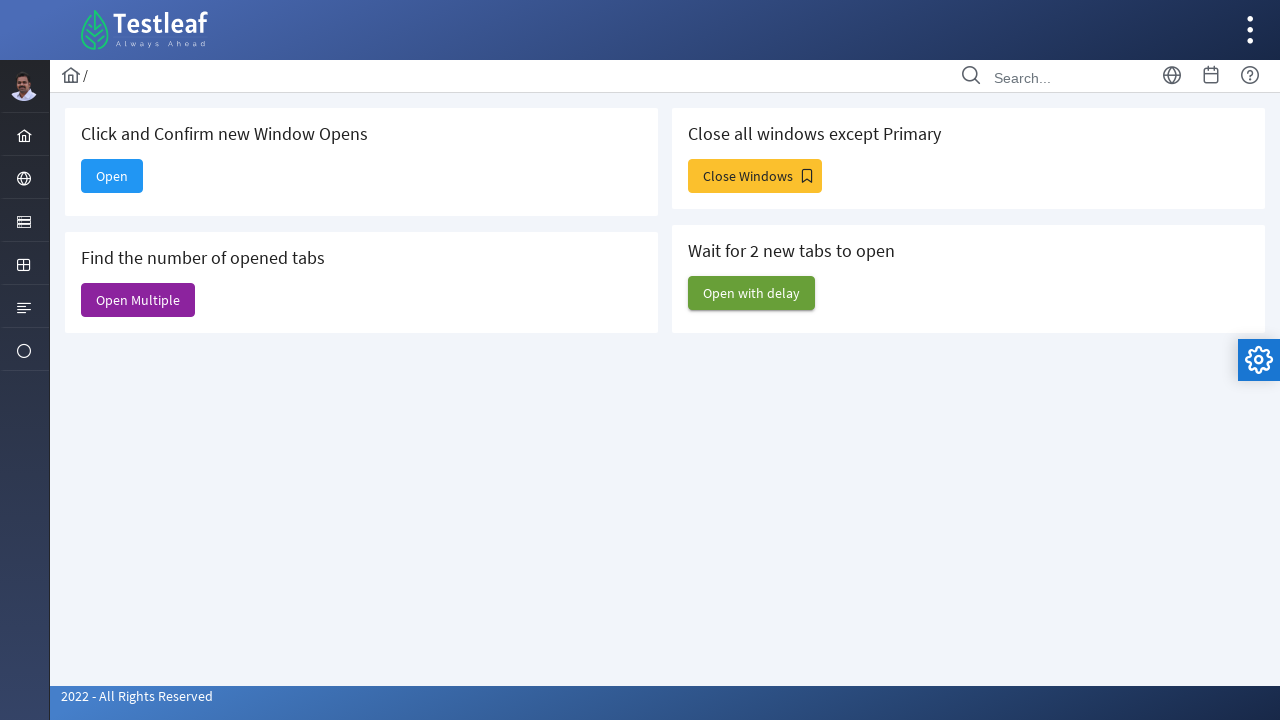

Waited 1 second for new windows to open
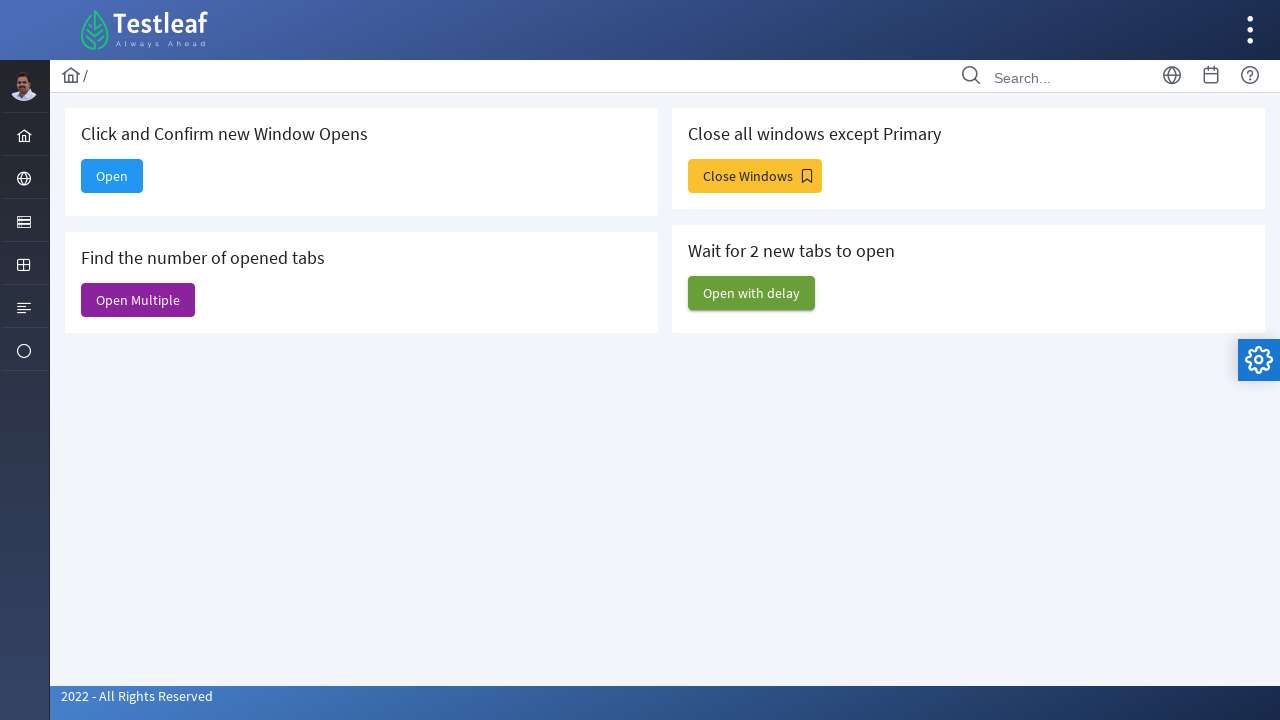

Retrieved all pages/tabs from context - Total windows: 6
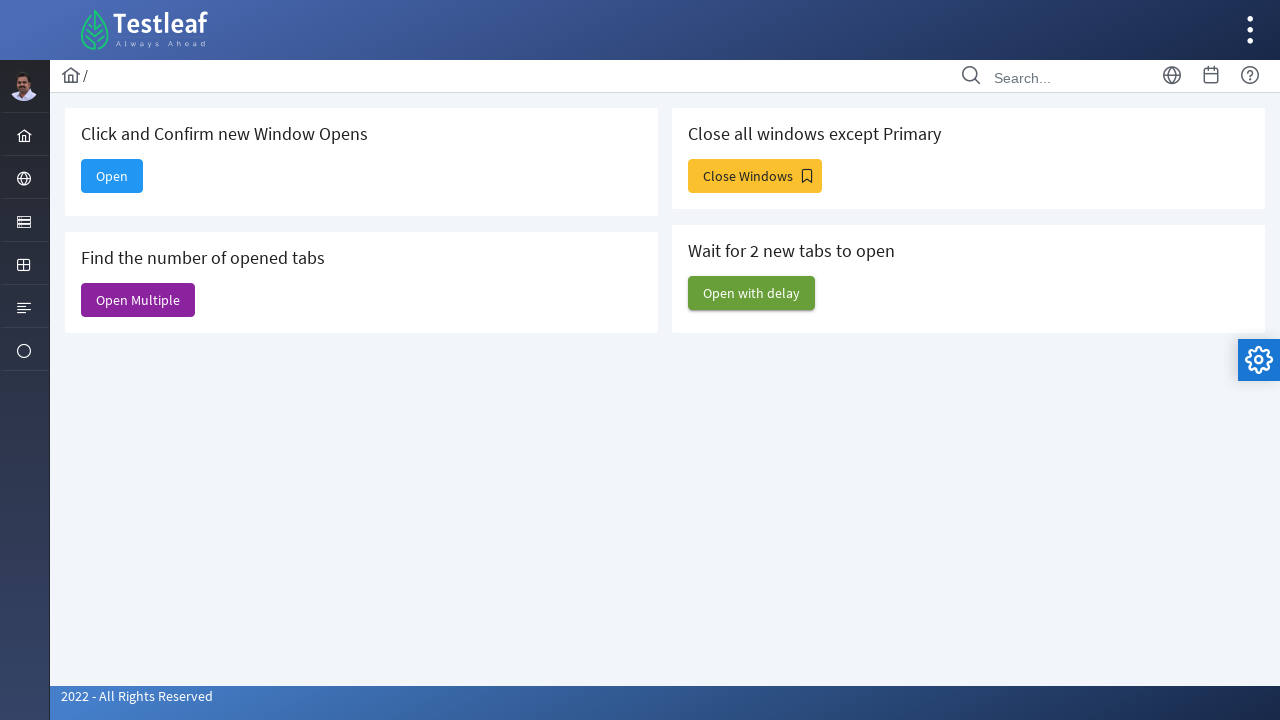

Verified number of opened windows: 6
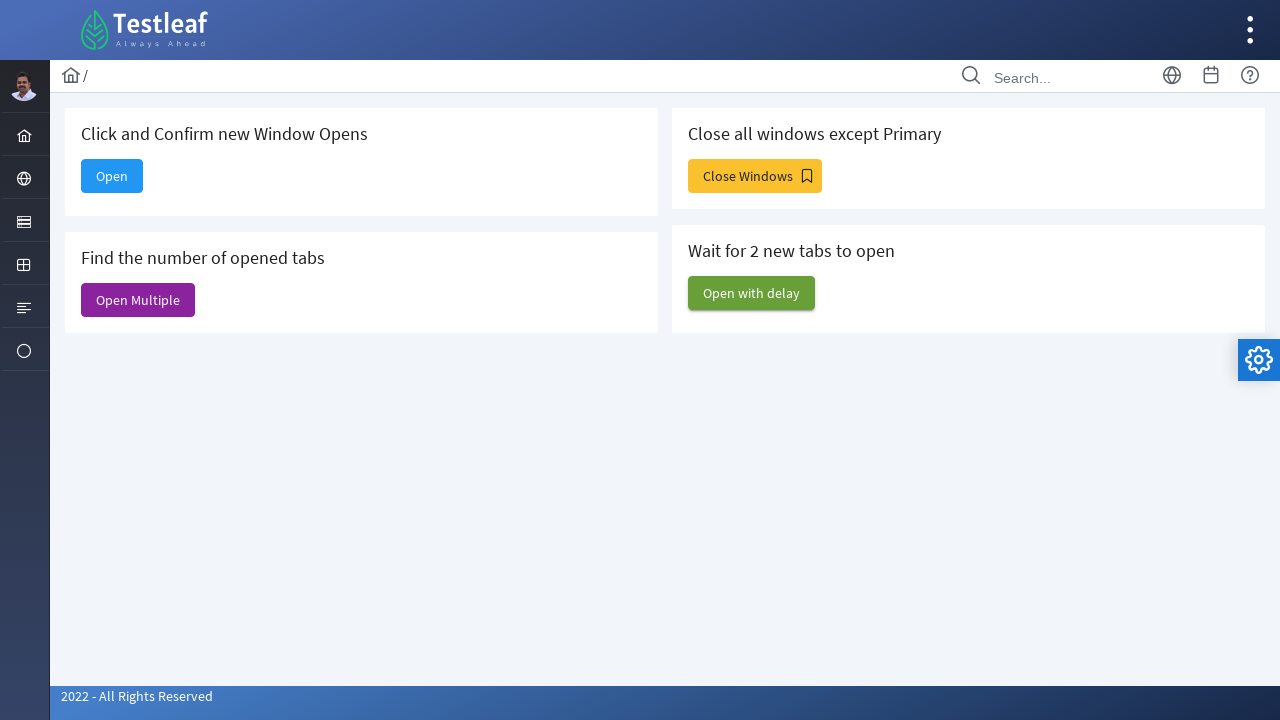

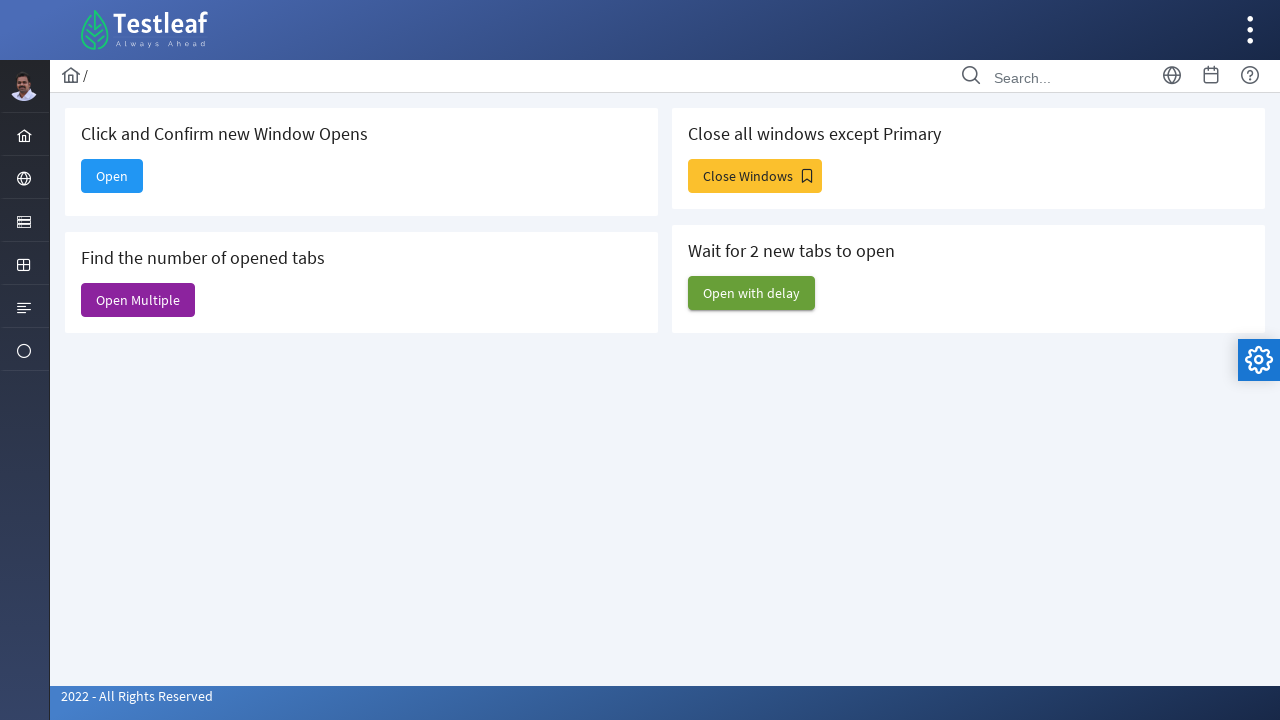